Tests clicking a primary button identified by class attribute and handling the resulting JavaScript alert dialog on the UI Testing Playground site.

Starting URL: http://uitestingplayground.com/classattr

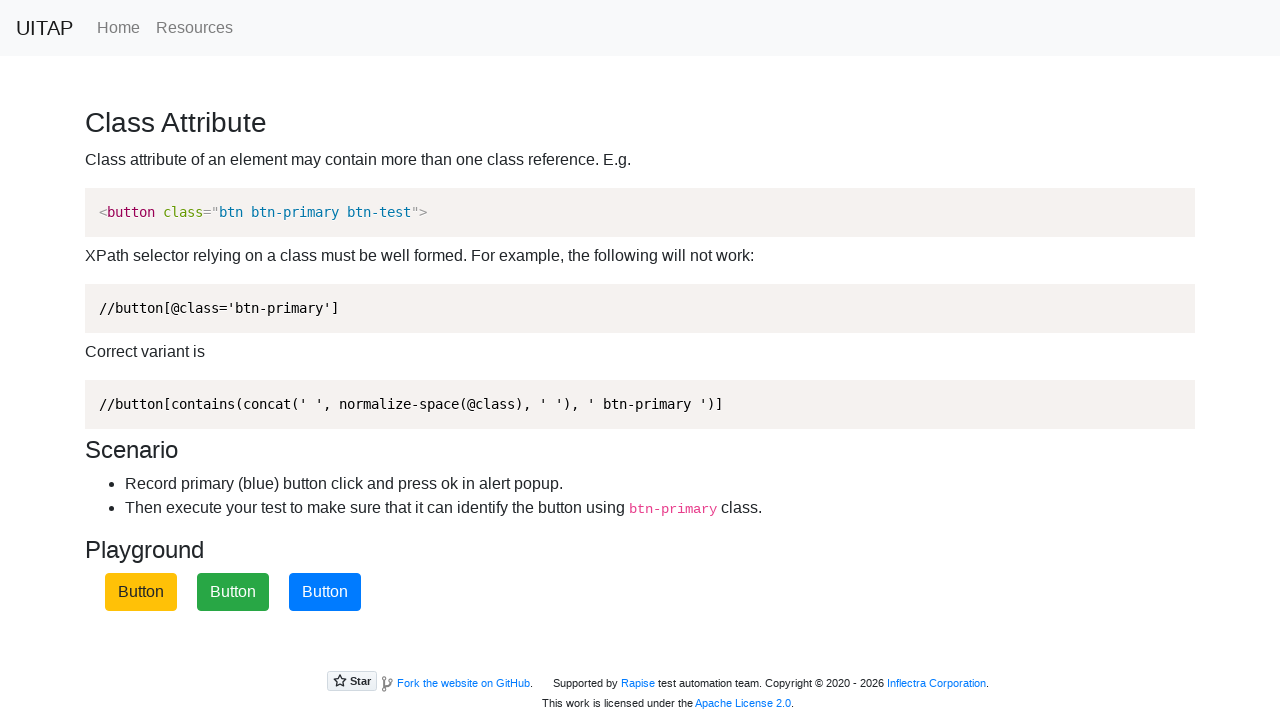

Set up dialog handler to accept alerts
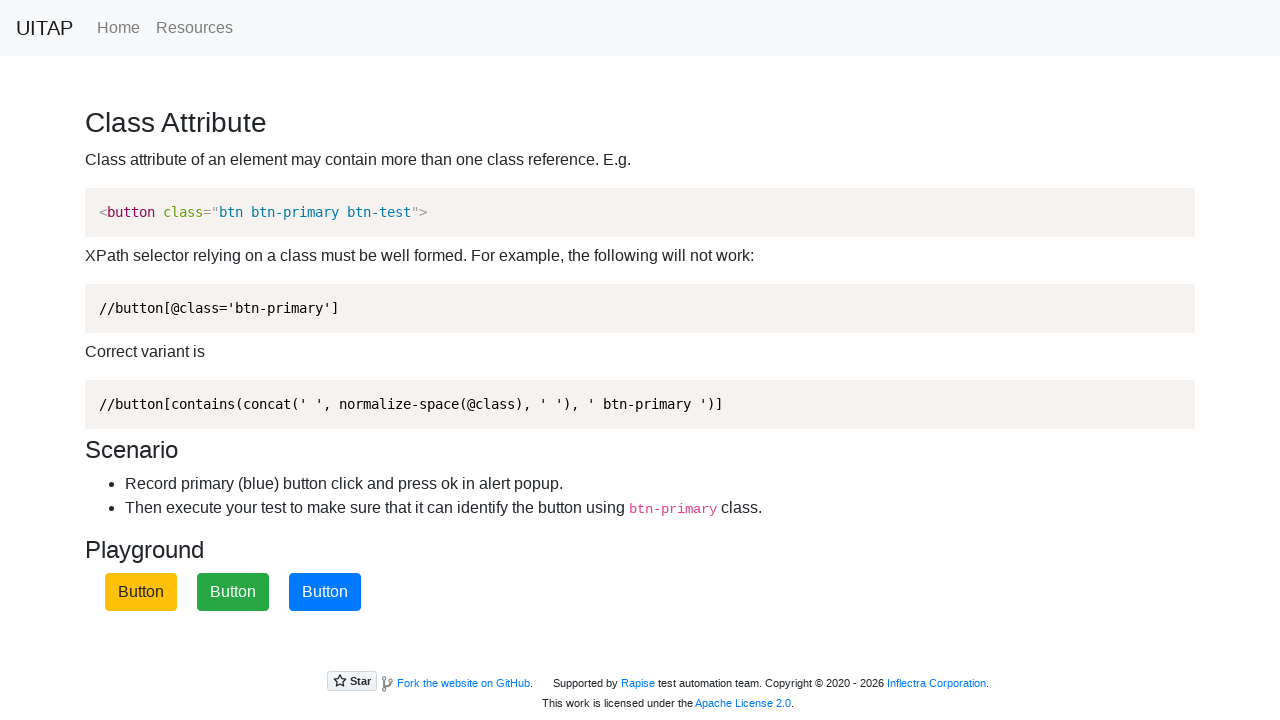

Clicked primary button identified by class attribute at (325, 592) on xpath=//button[contains(@class, 'btn-primary')]
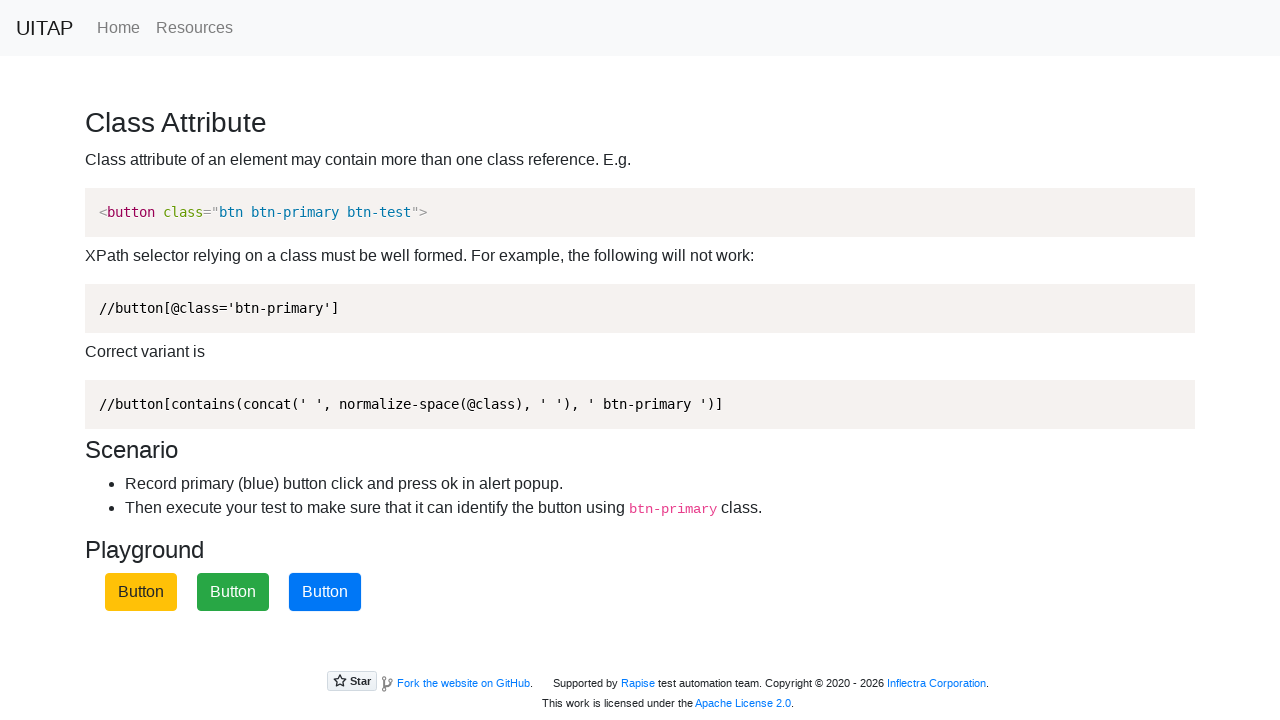

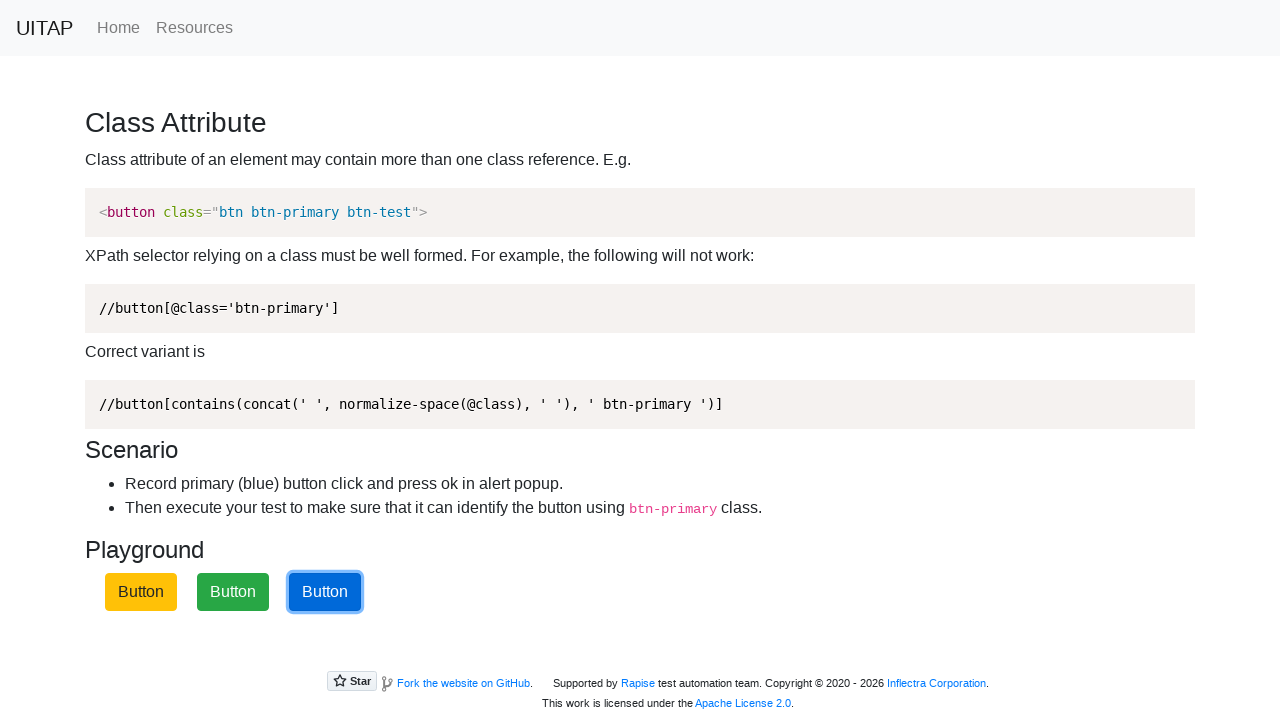